Tests mouse hover over a menu list item

Starting URL: http://omayo.blogspot.com

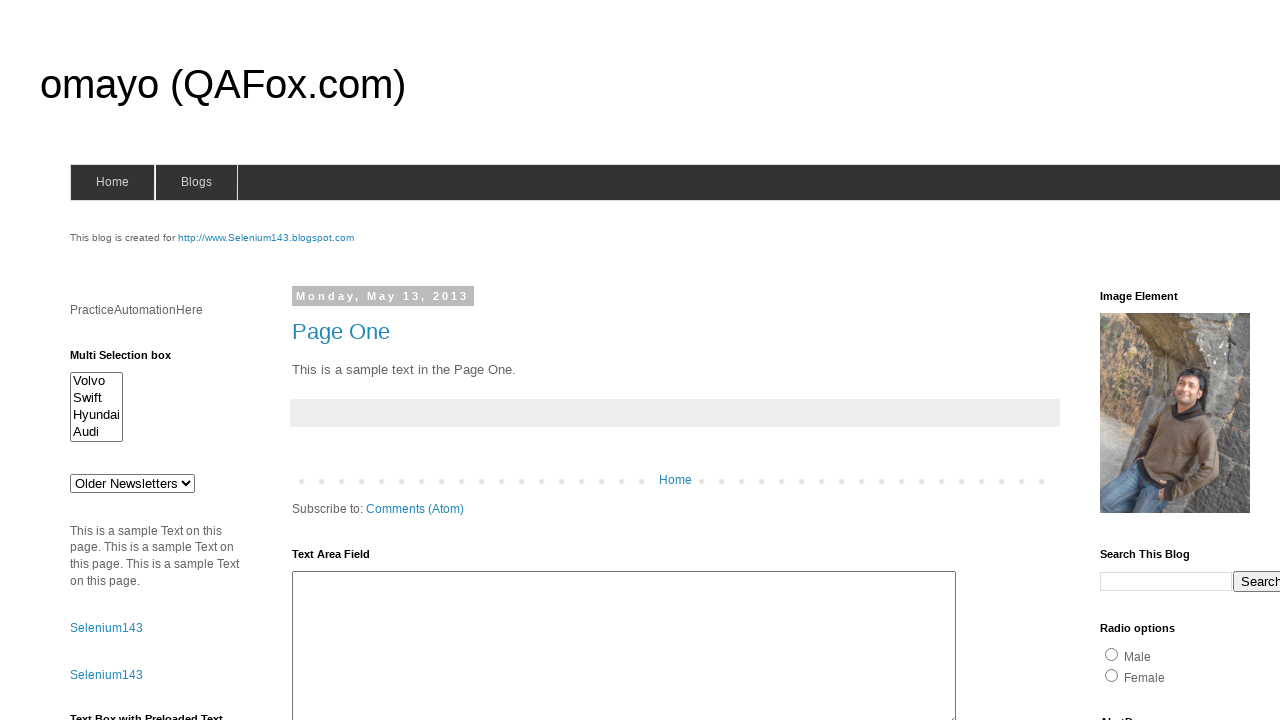

Hovered over menu list item with submenu at (196, 182) on li.has-sub > a
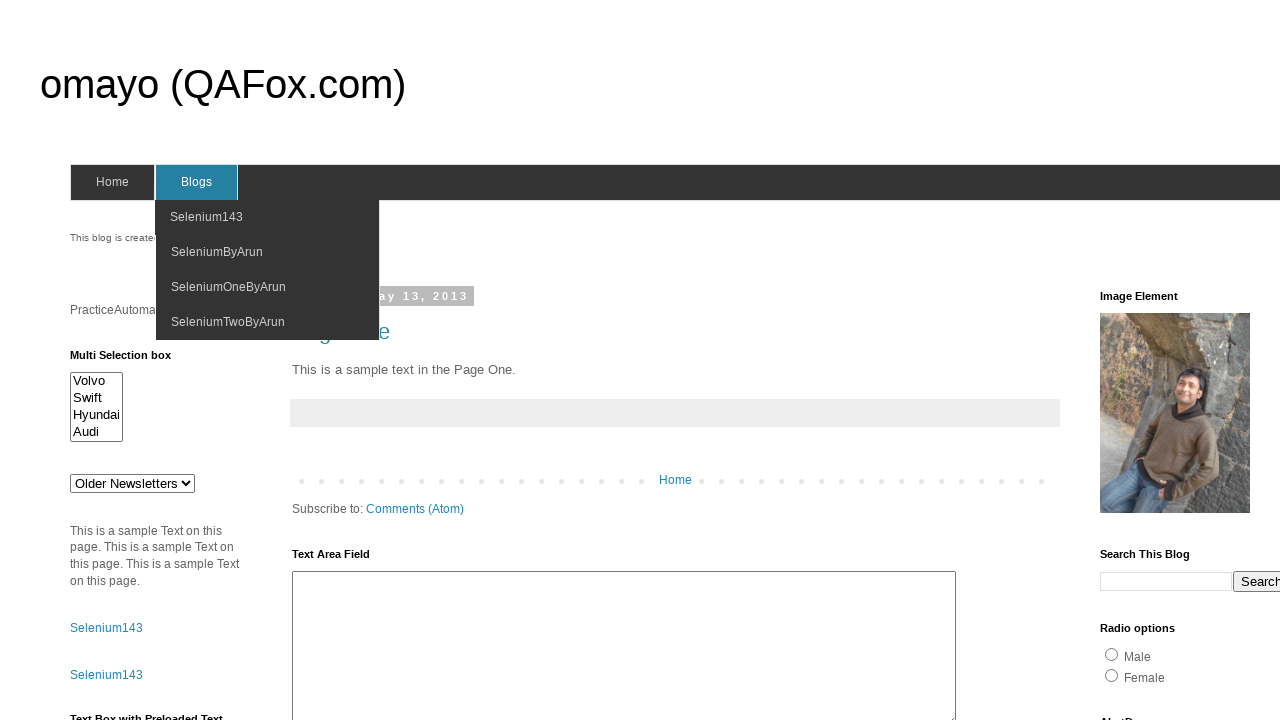

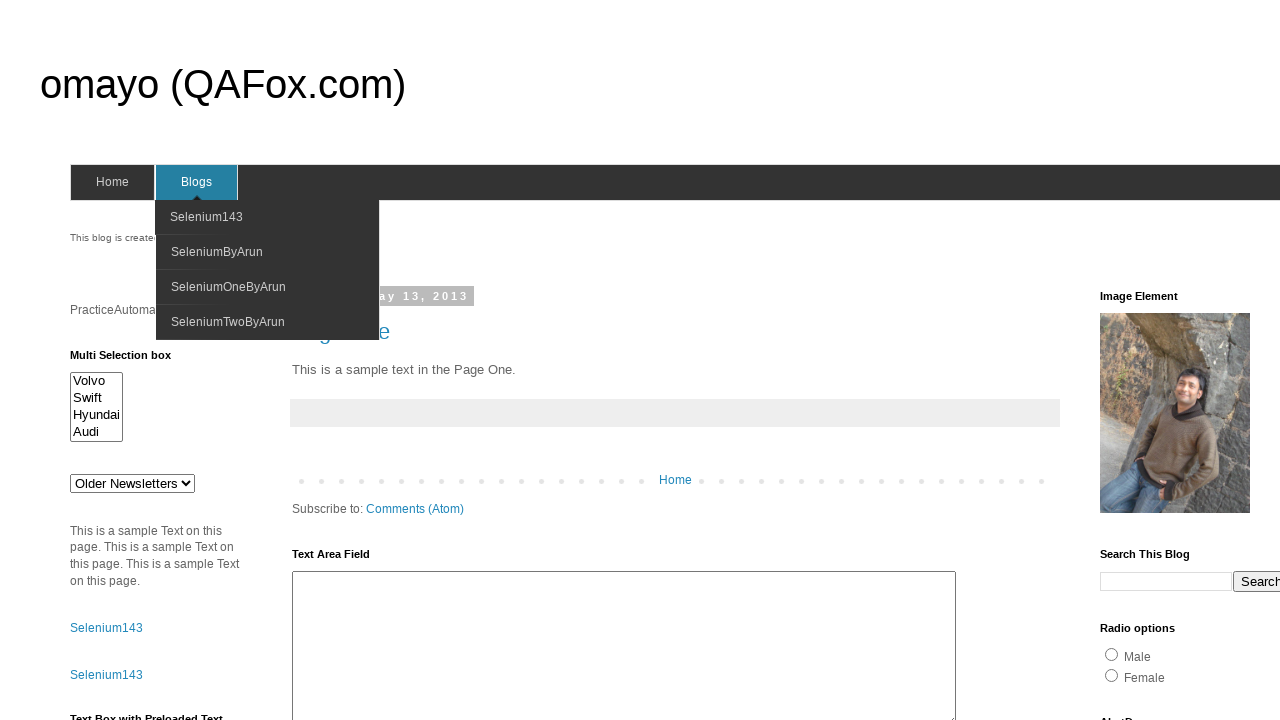